Tests the registration flow by filling out the registration form with new user details

Starting URL: https://qtripdynamic-qa-frontend.vercel.app/

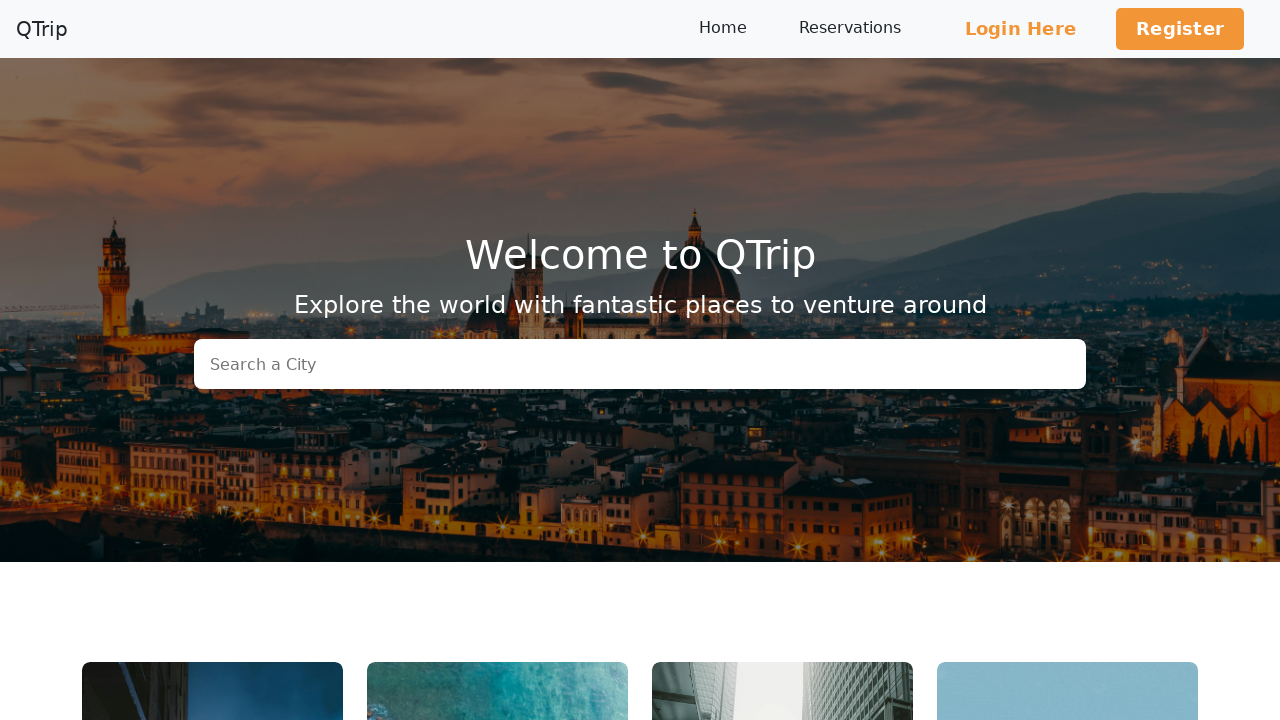

Clicked Register link to navigate to registration page at (1180, 29) on text=Register
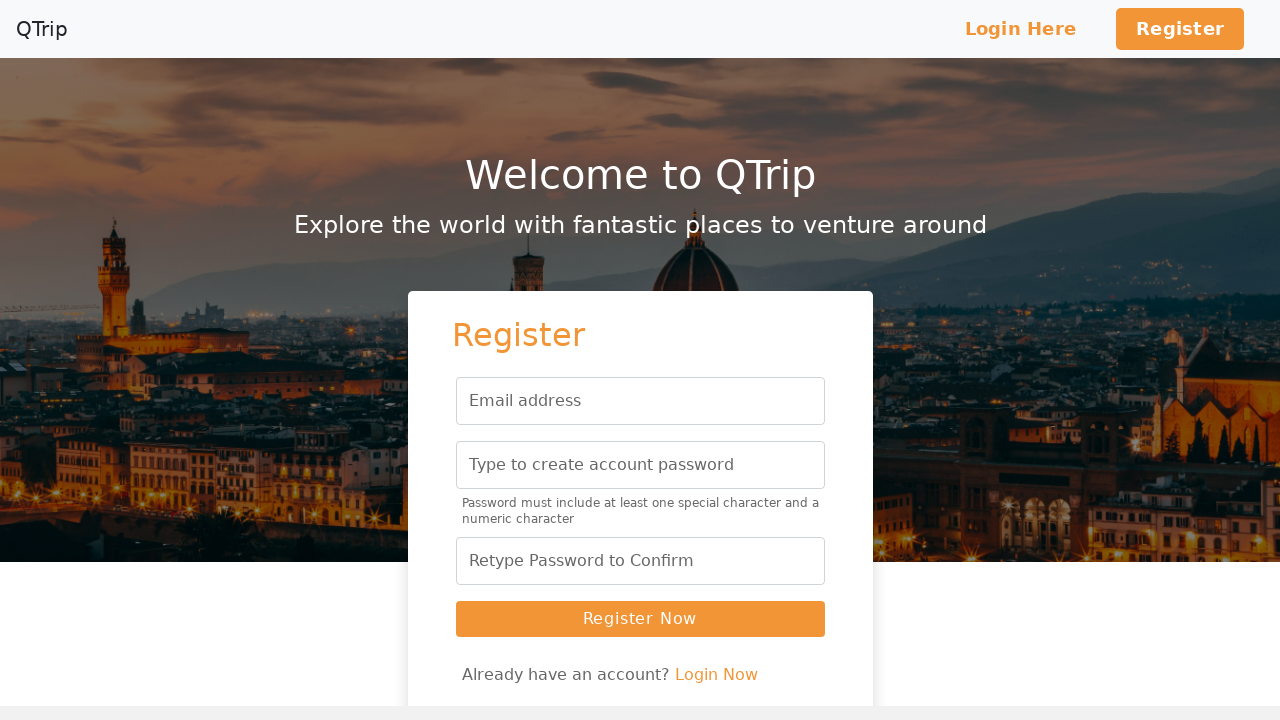

Registration page loaded and URL confirmed
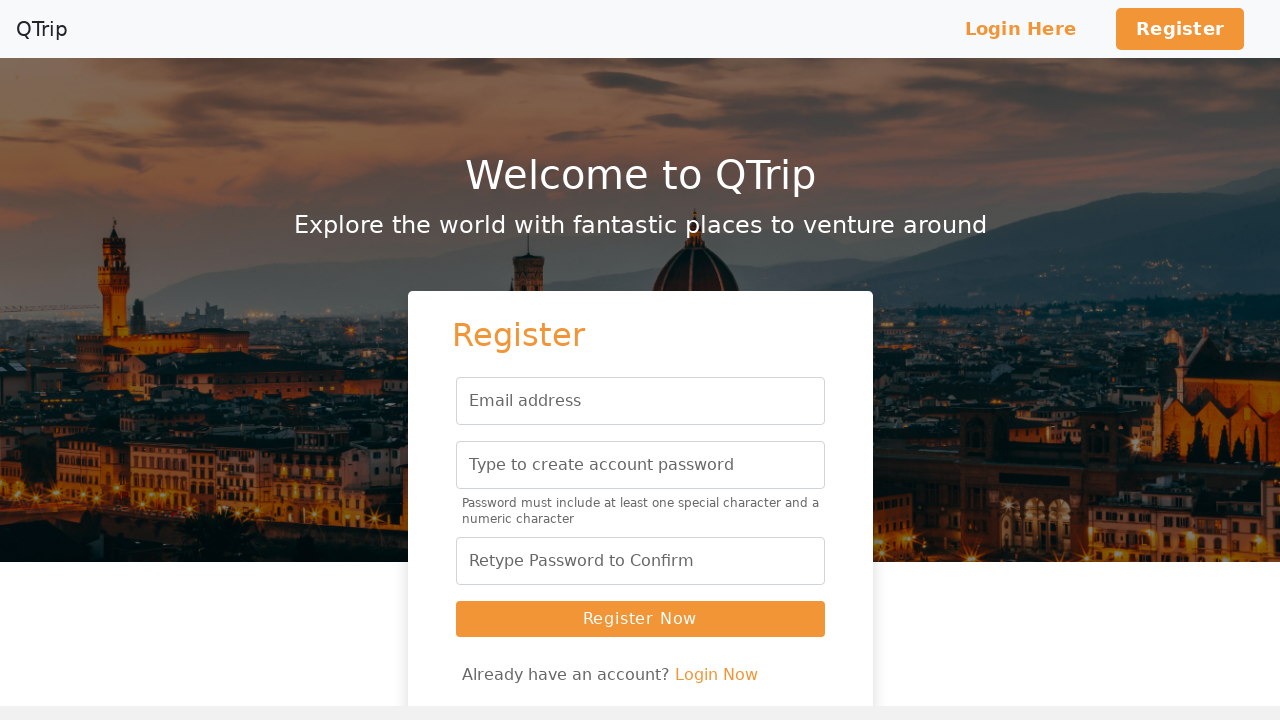

Filled email field with 'testuser847@example.com' on input[name='email']
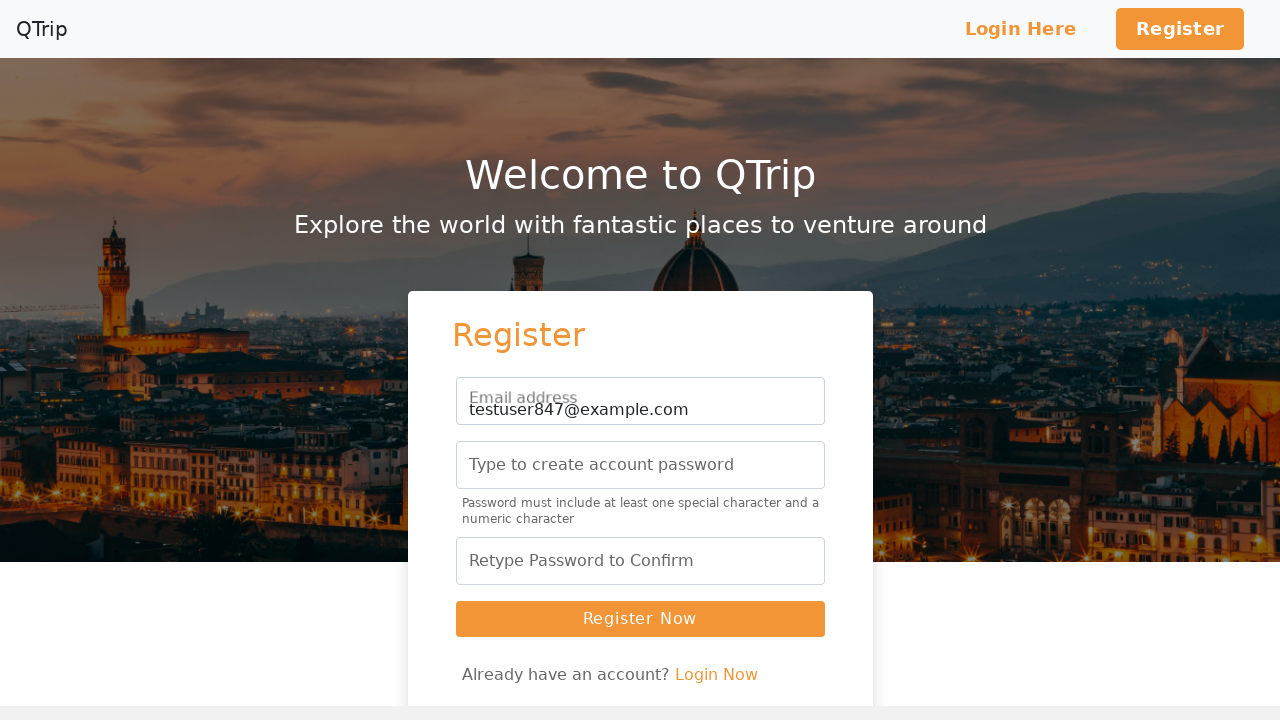

Filled password field with test password on input[name='password']
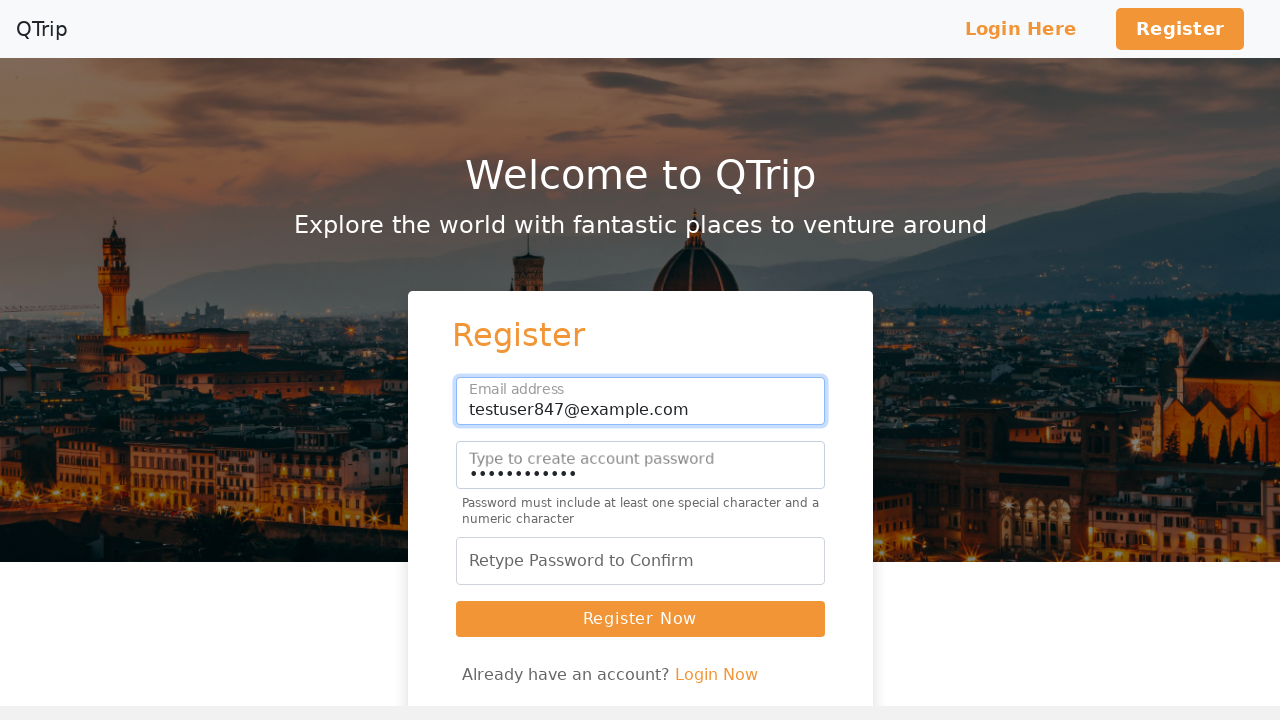

Filled confirm password field with matching password on input[name='confirmpassword']
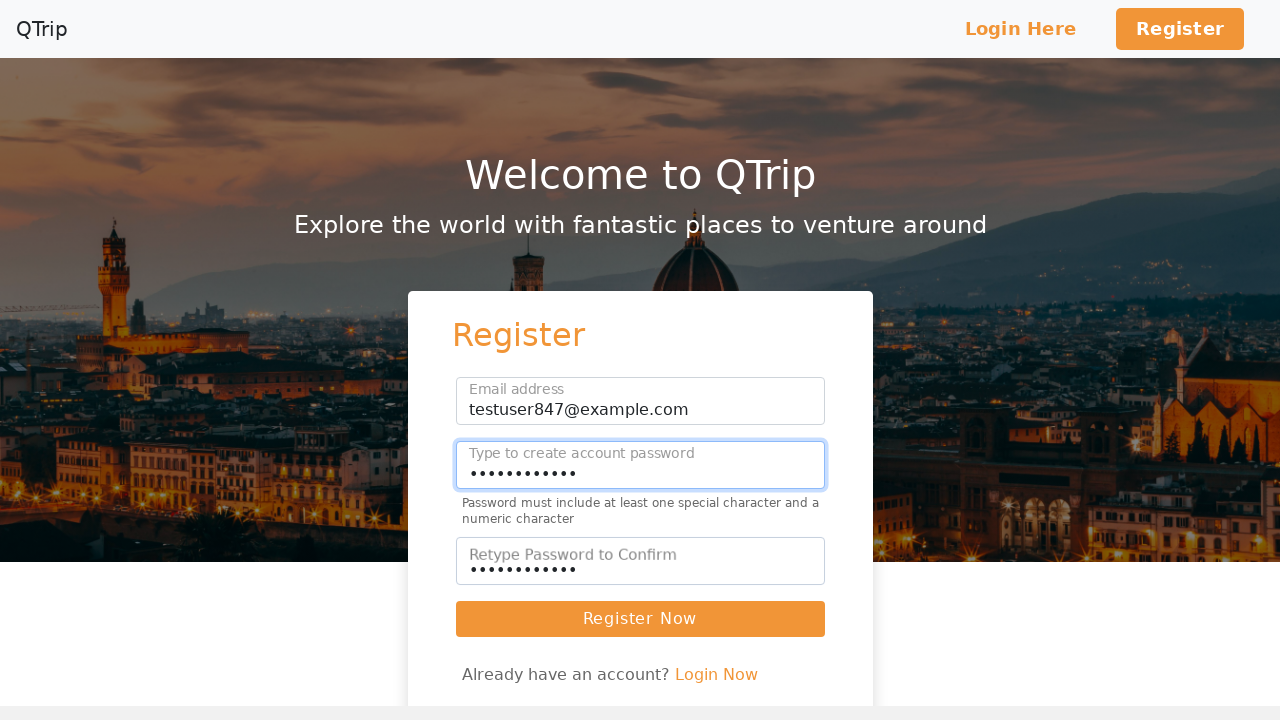

Clicked submit button to complete registration at (640, 619) on button[type='submit']
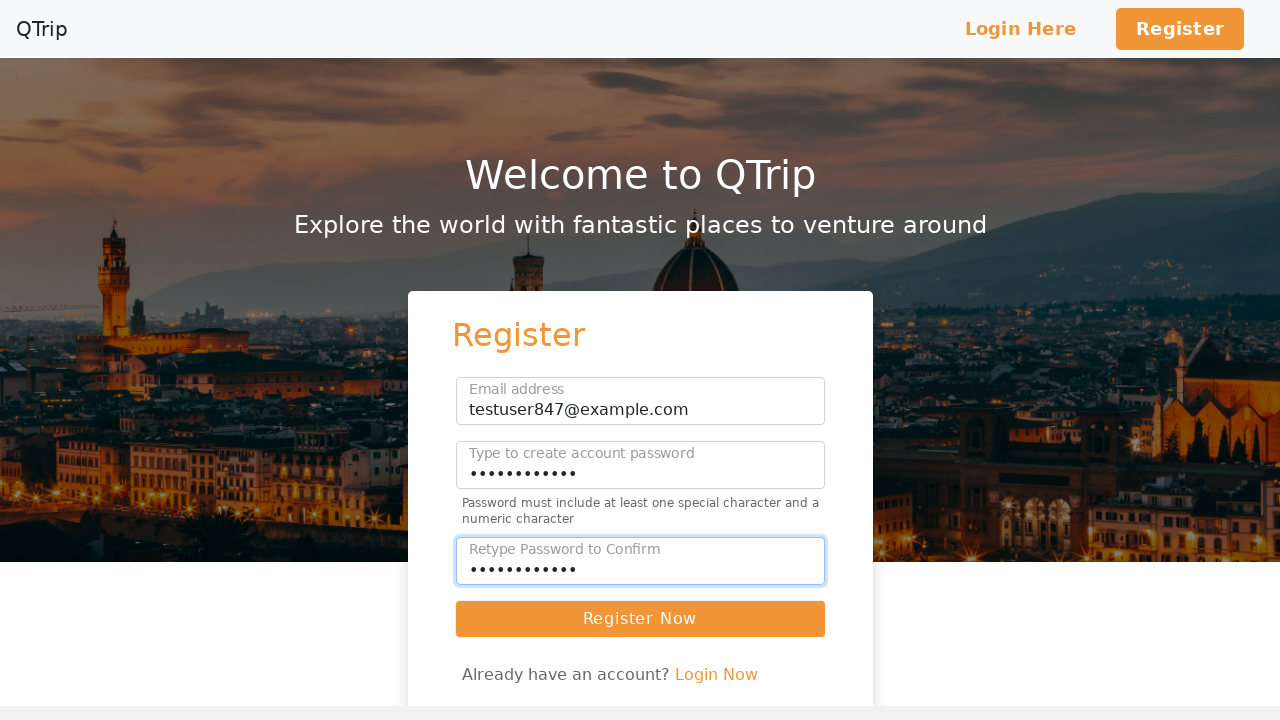

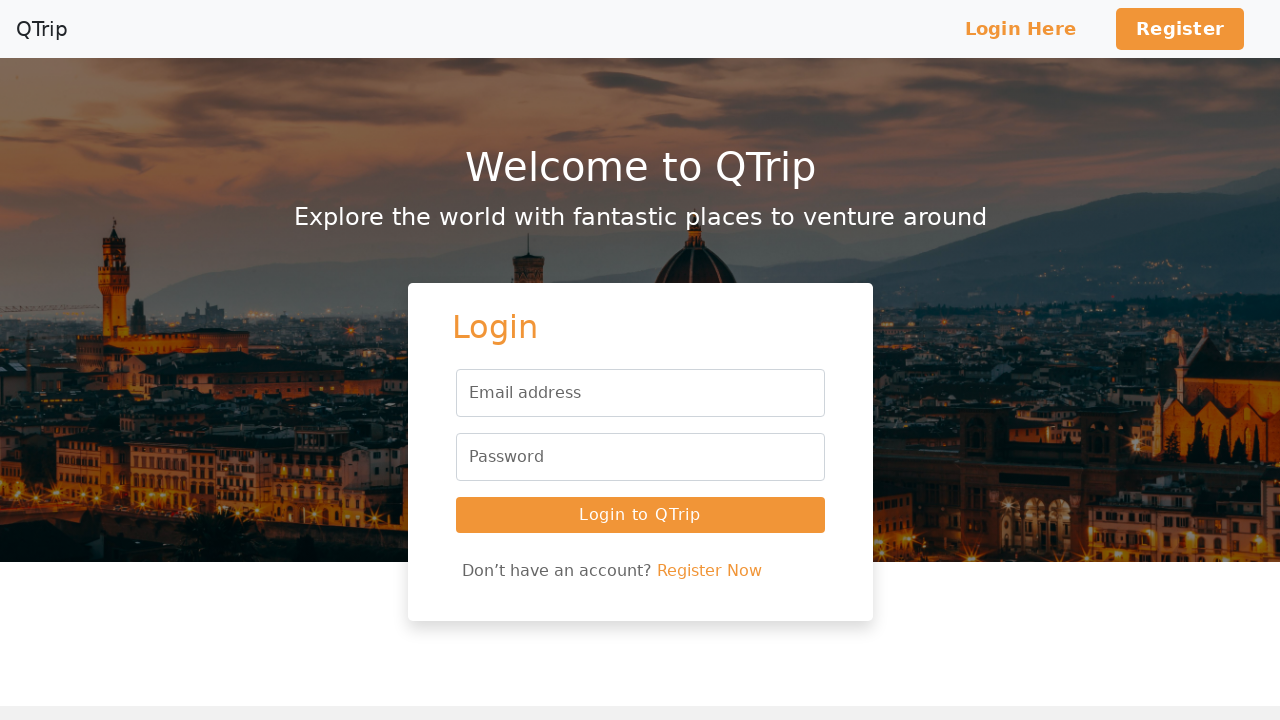